Tests filling out a contact form on UltimateQA by entering name and message, solving a math captcha by reading data attributes, submitting the form, and verifying the success message is displayed.

Starting URL: https://ultimateqa.com/filling-out-forms/

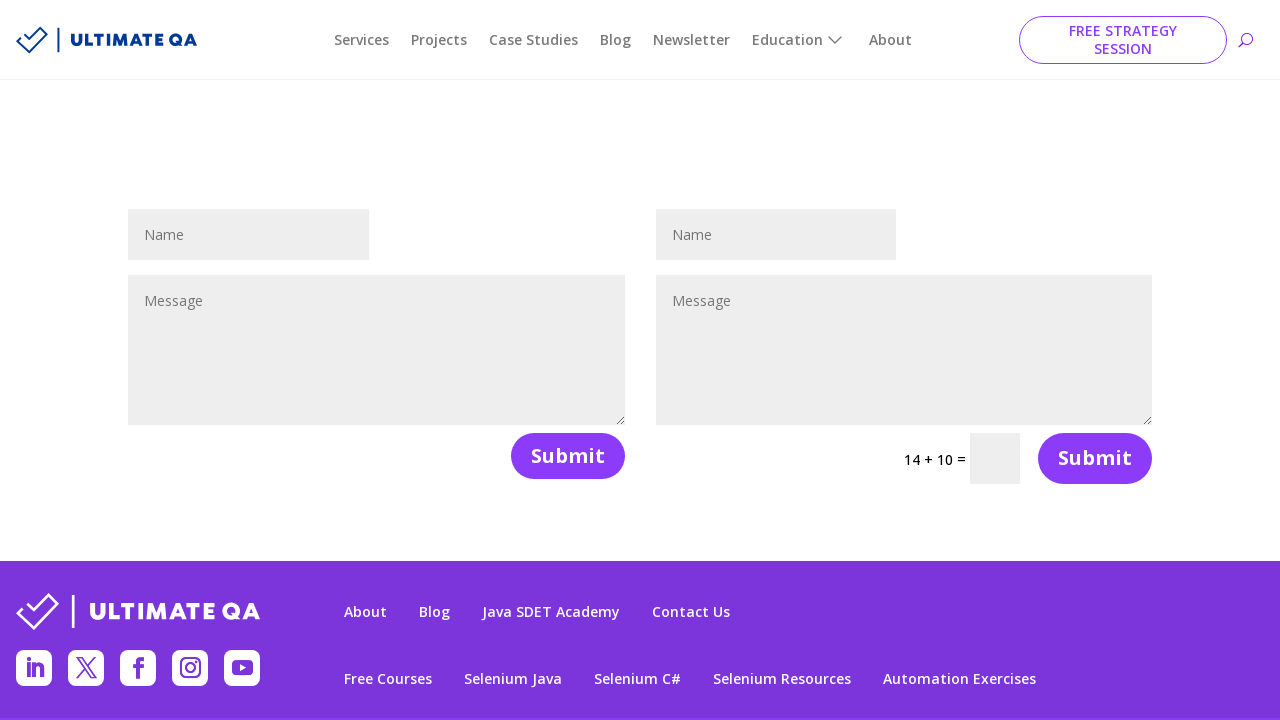

Filled name field with 'Jennifer' on #et_pb_contact_name_0
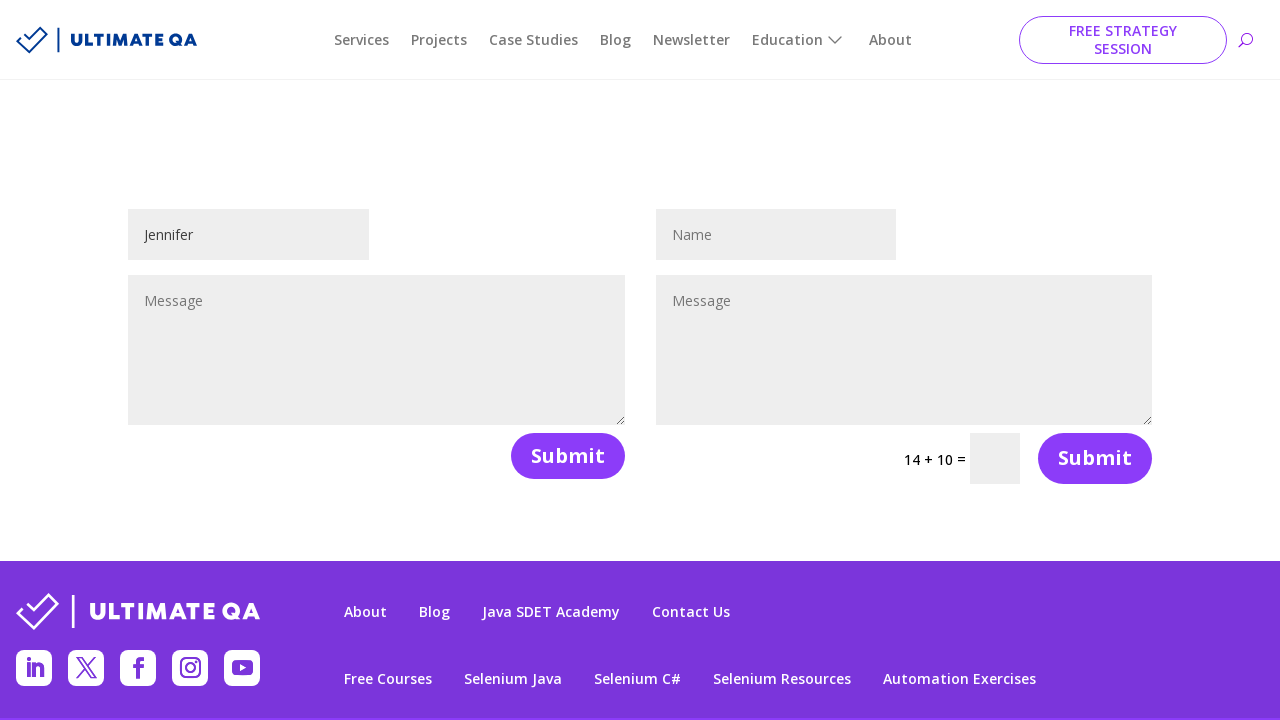

Filled message field with test message on #et_pb_contact_message_1
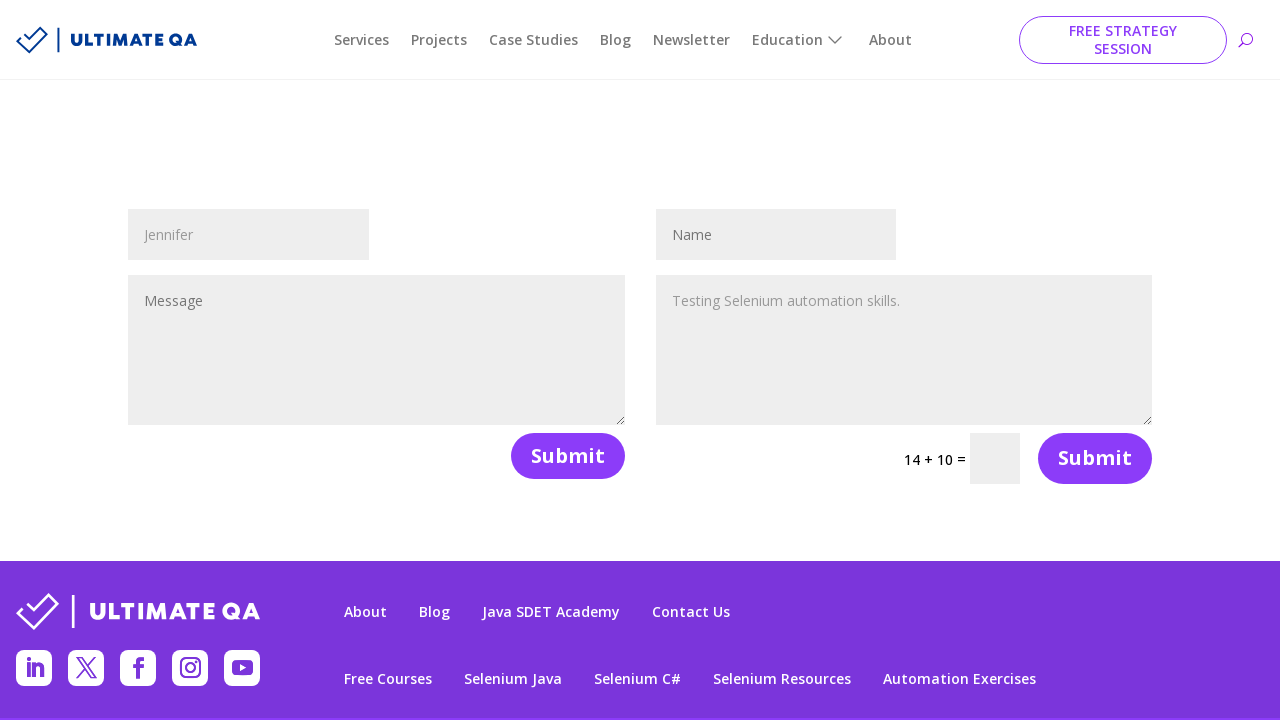

Located captcha input field
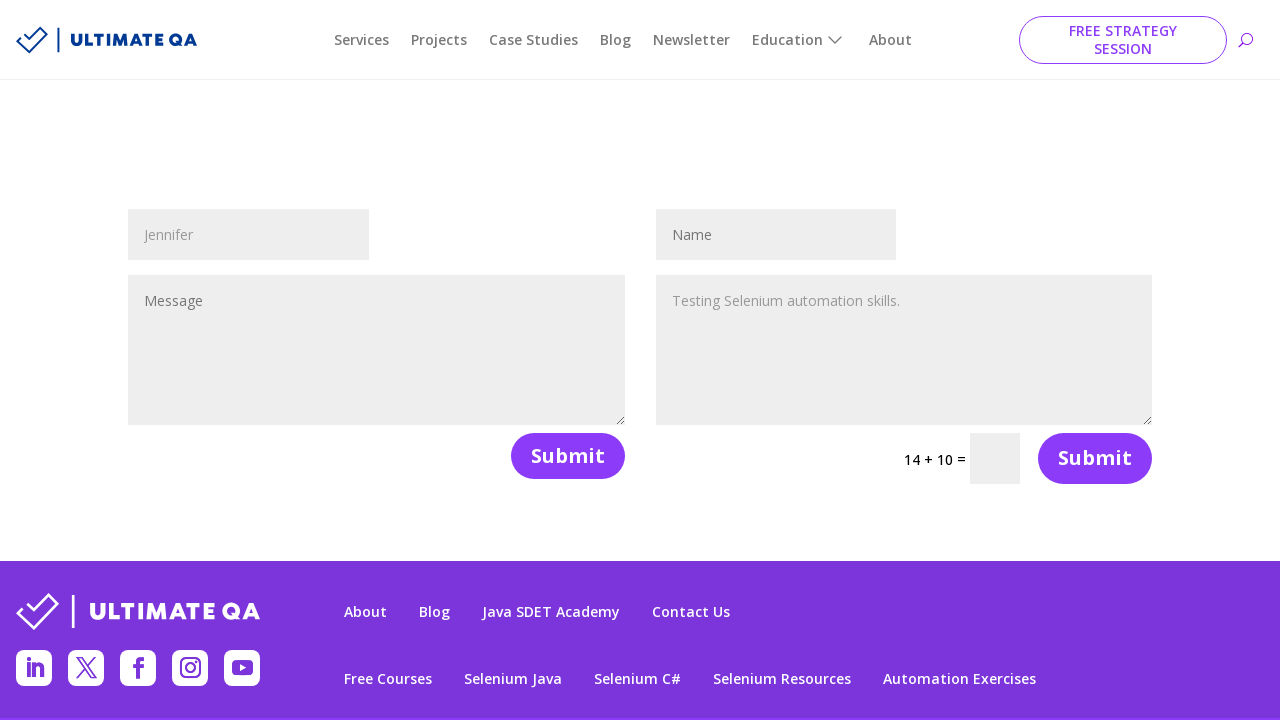

Retrieved first digit from captcha data attribute: 14
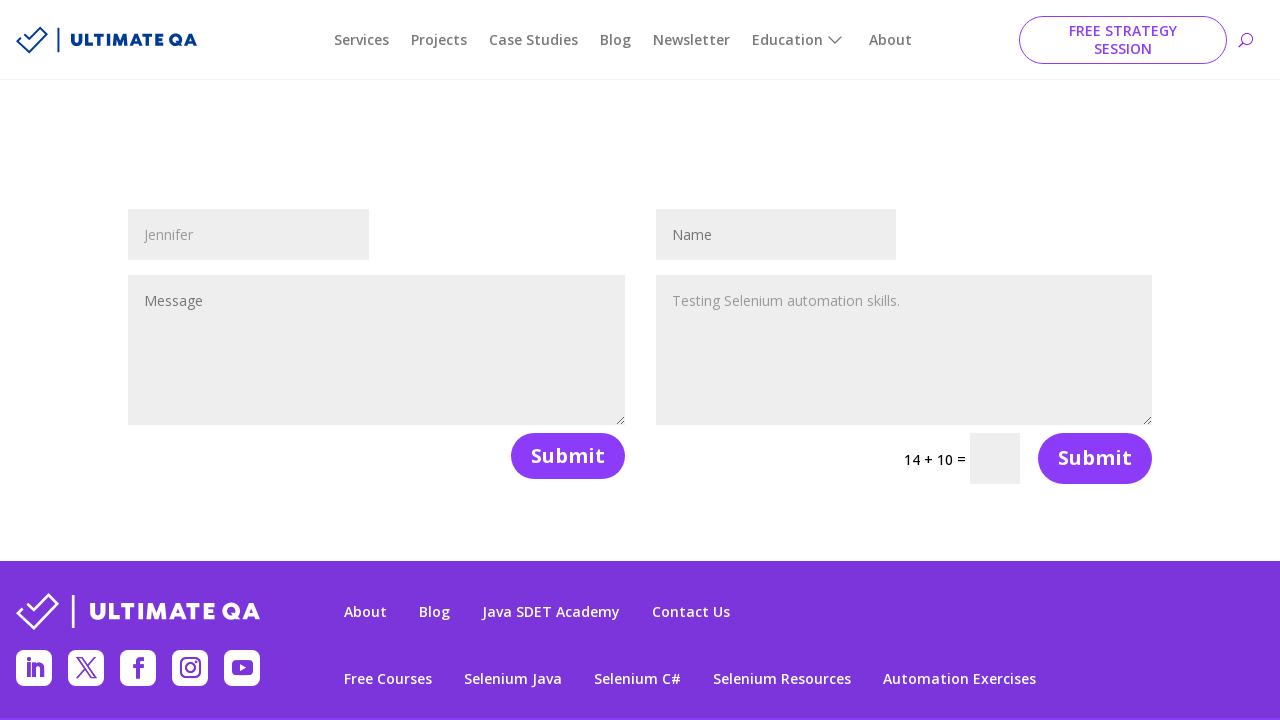

Retrieved second digit from captcha data attribute: 10
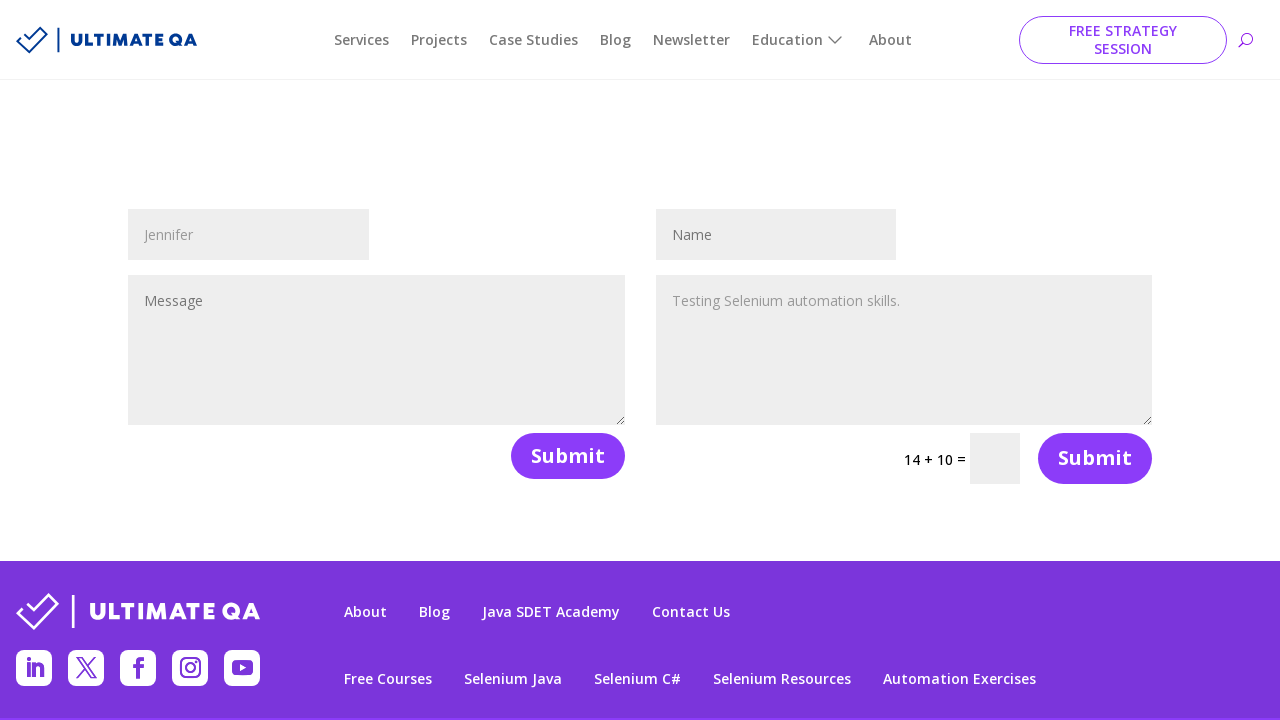

Calculated captcha answer: 14 + 10 = 24
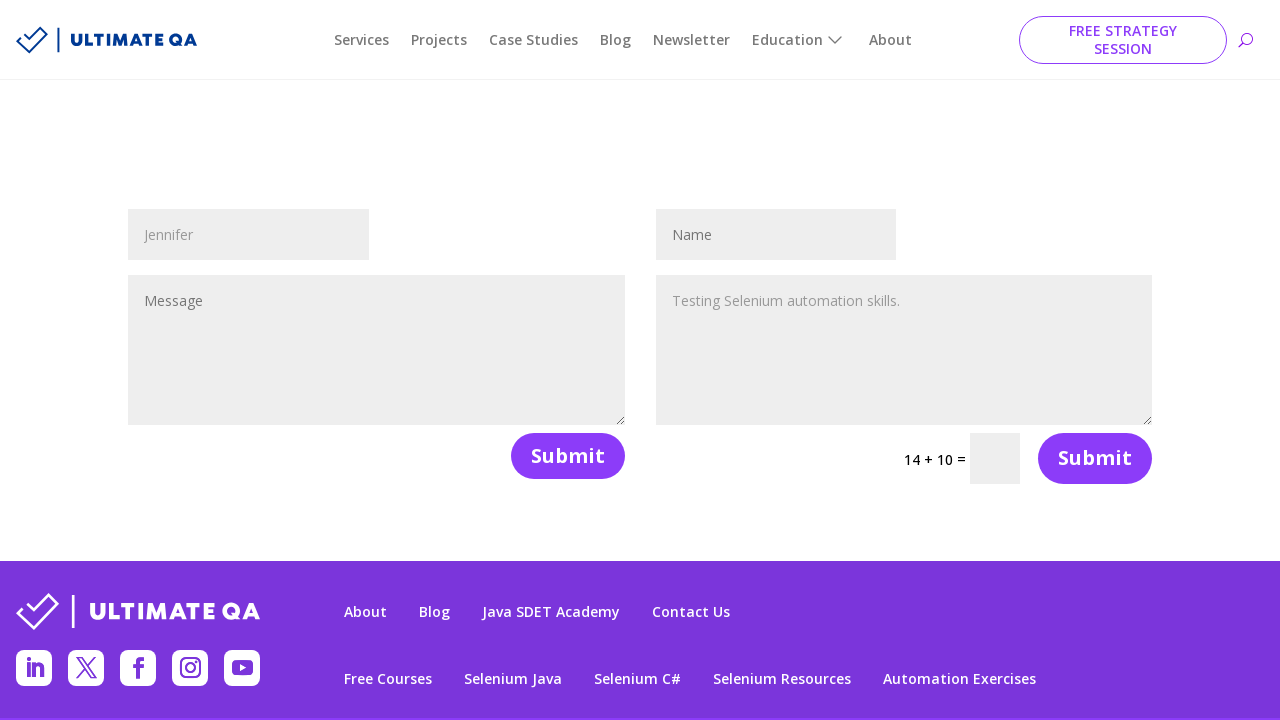

Filled captcha field with answer '24' on #et_pb_contact_form_1 >> xpath=.//div[2]/form/div/div/p/input
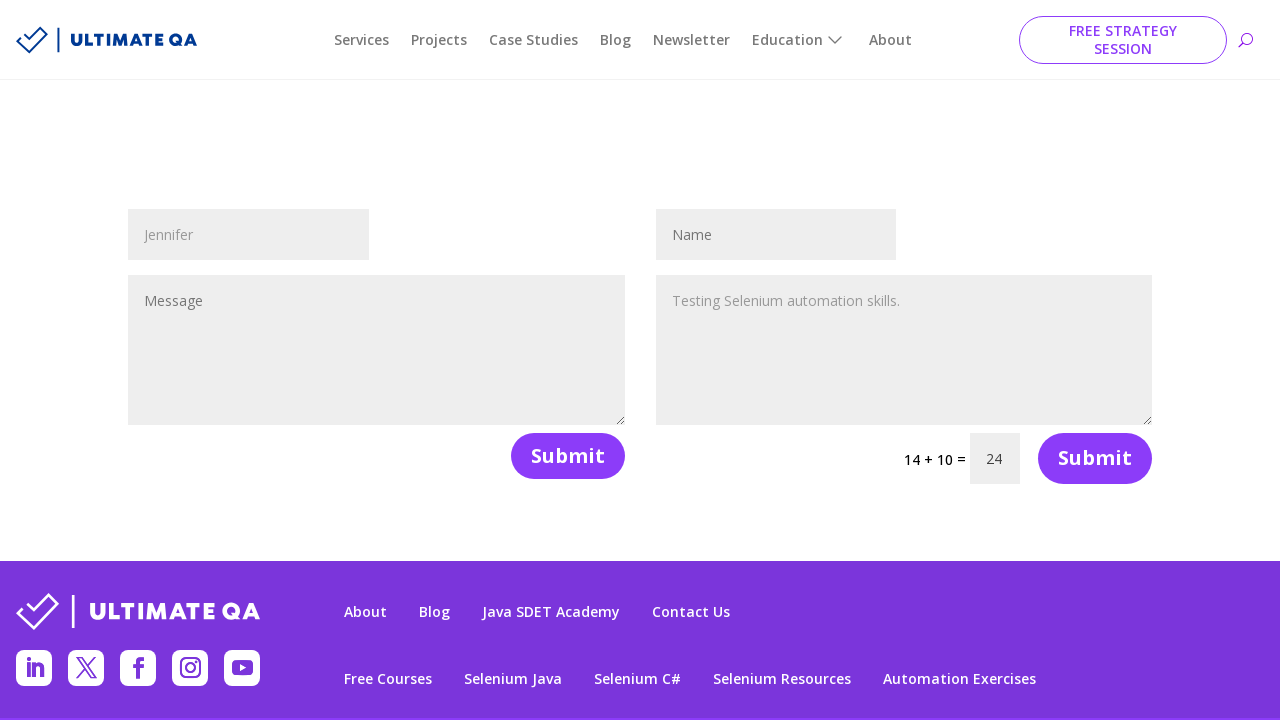

Clicked form submit button at (1095, 458) on #et_pb_contact_form_1 >> xpath=.//div[2]/form/div/button
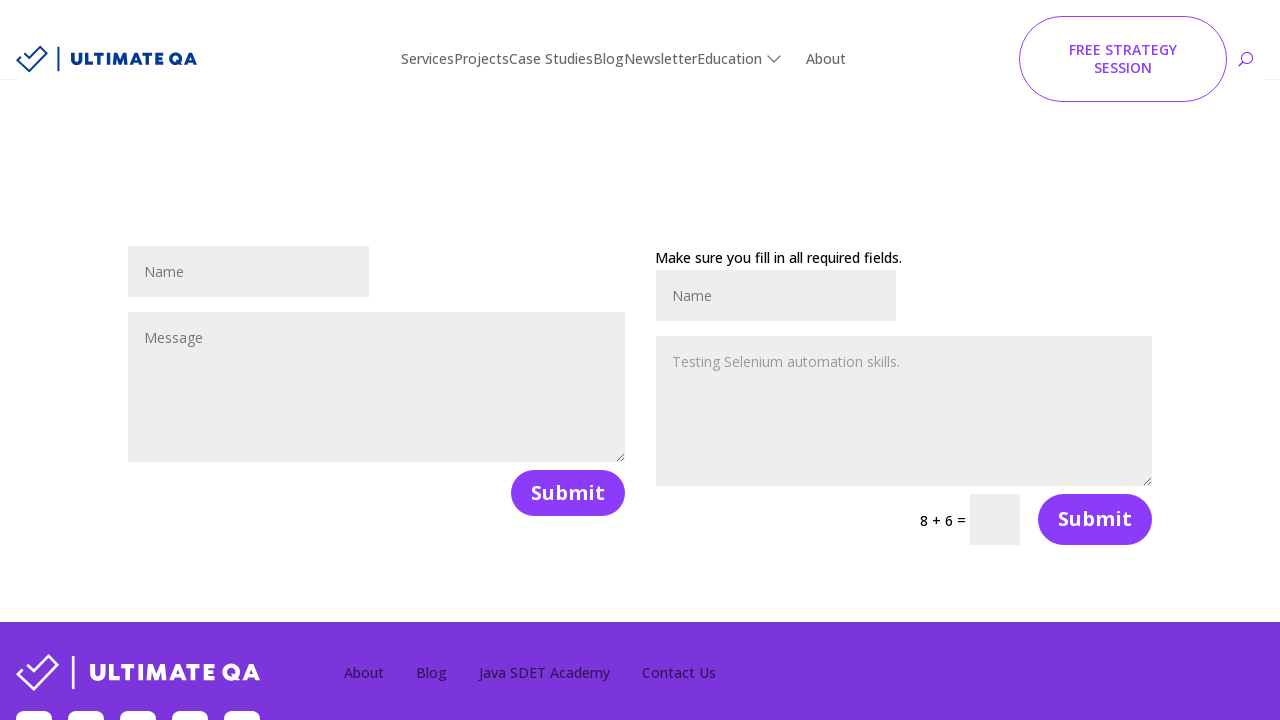

Success message appeared after form submission
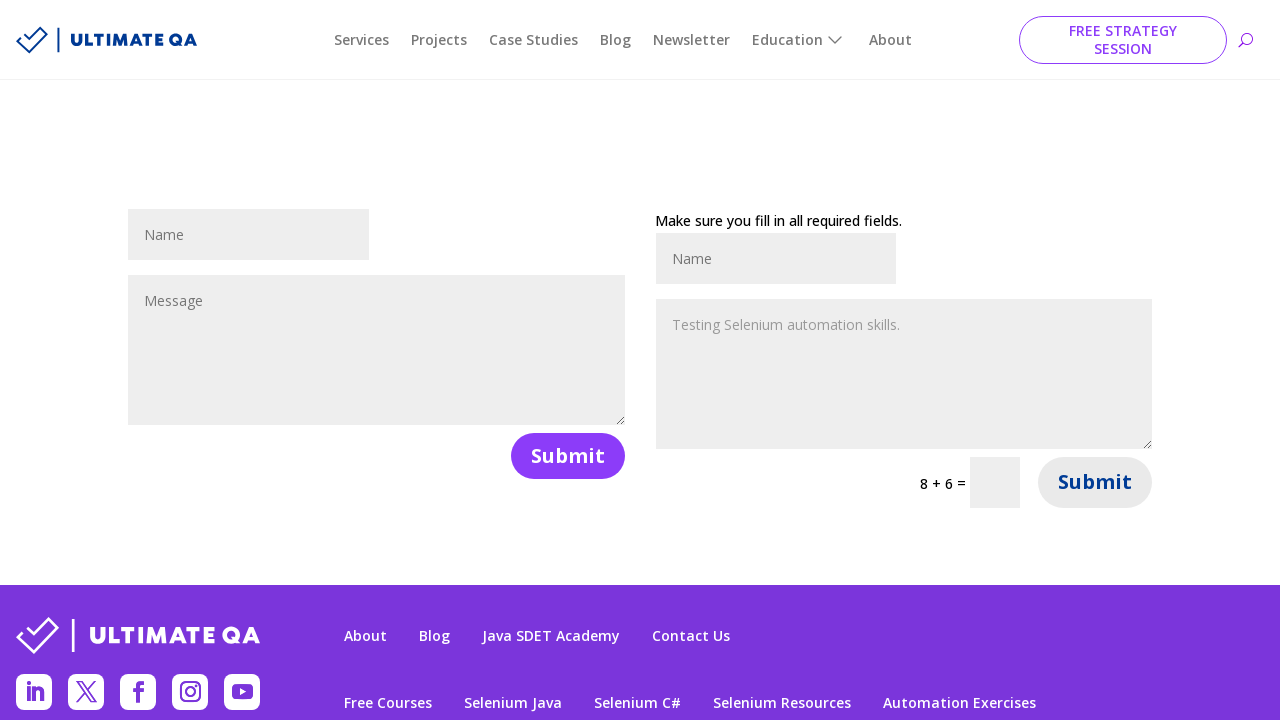

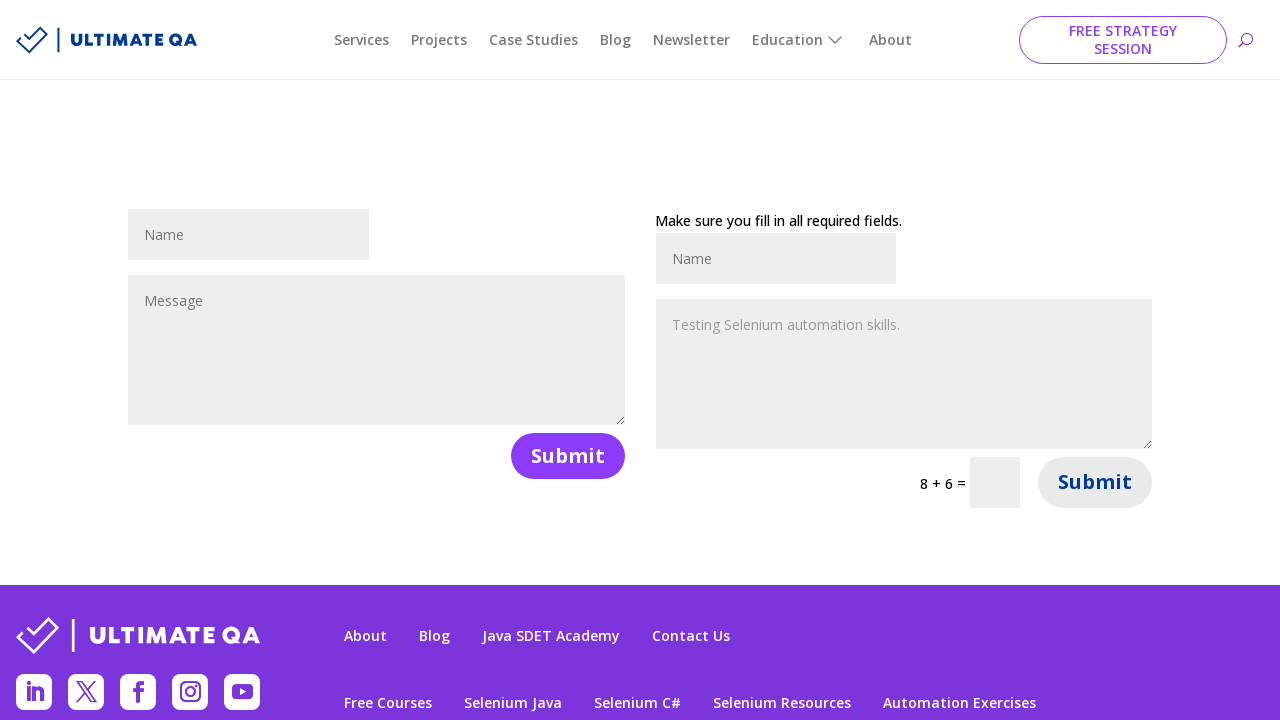